Tests responsive rendering on Mobile Portrait (375x667) viewport and verifies no horizontal scroll

Starting URL: https://playwright.dev/

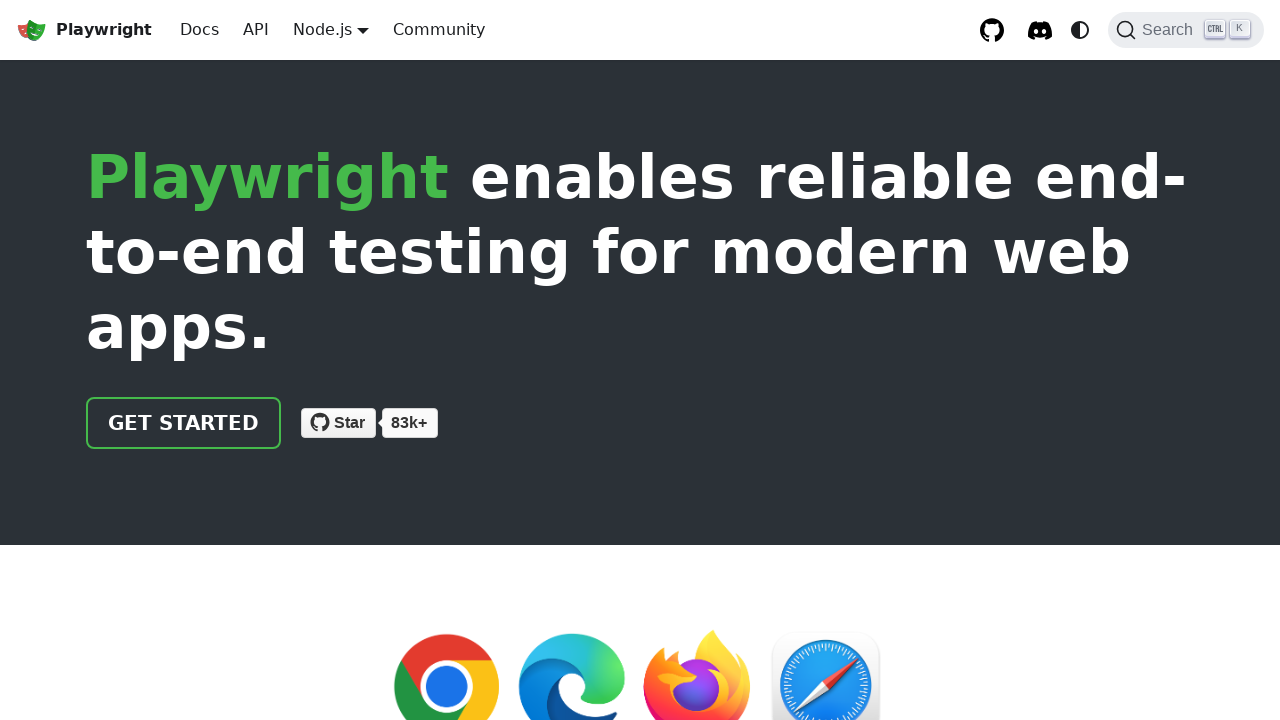

Set viewport to Mobile Portrait (375x667)
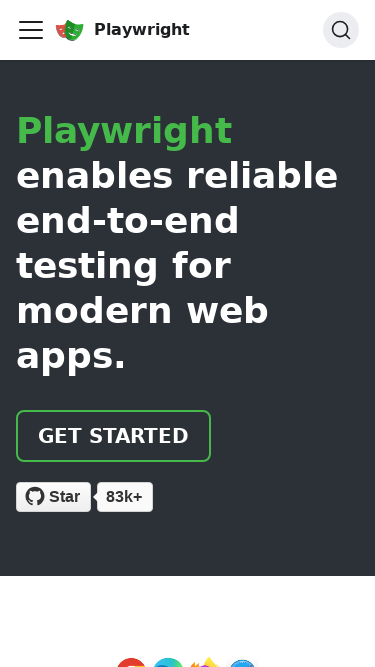

Reloaded page with new Mobile Portrait viewport
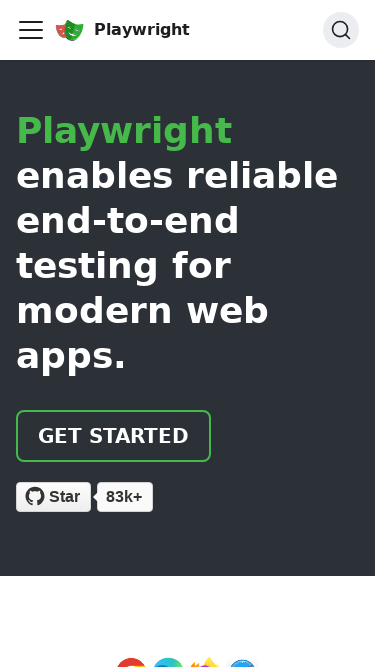

Waited for page to reach network idle state
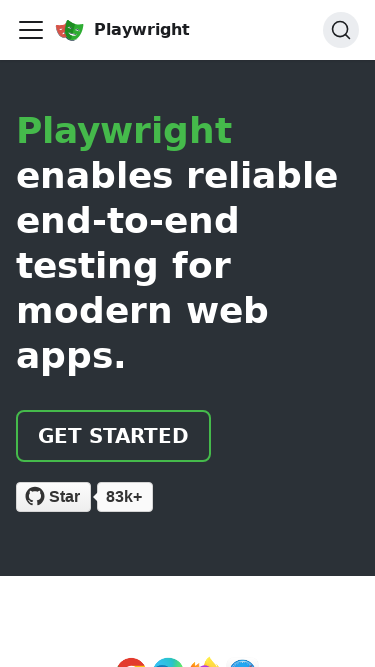

Waited 500ms for responsive layout adjustments to complete
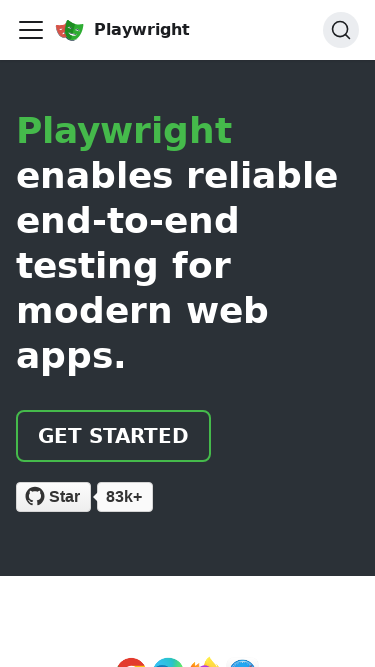

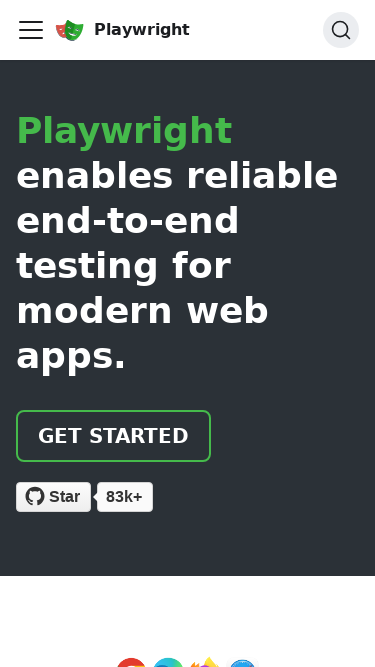